Tests dynamic dropdown functionality by selecting an origin city (Bangalore) and destination city (Chennai) from cascading dropdown menus on a flight booking practice page.

Starting URL: https://rahulshettyacademy.com/dropdownsPractise/

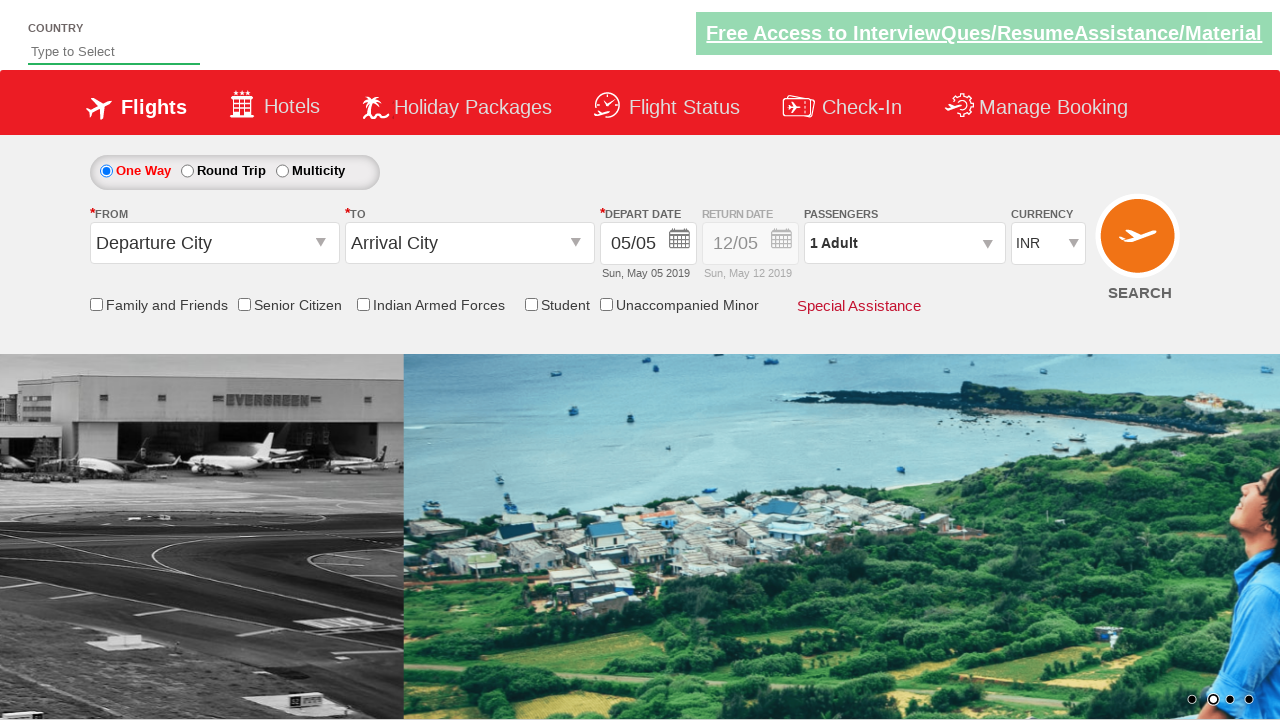

Clicked origin station dropdown to open it at (214, 243) on #ctl00_mainContent_ddl_originStation1_CTXT
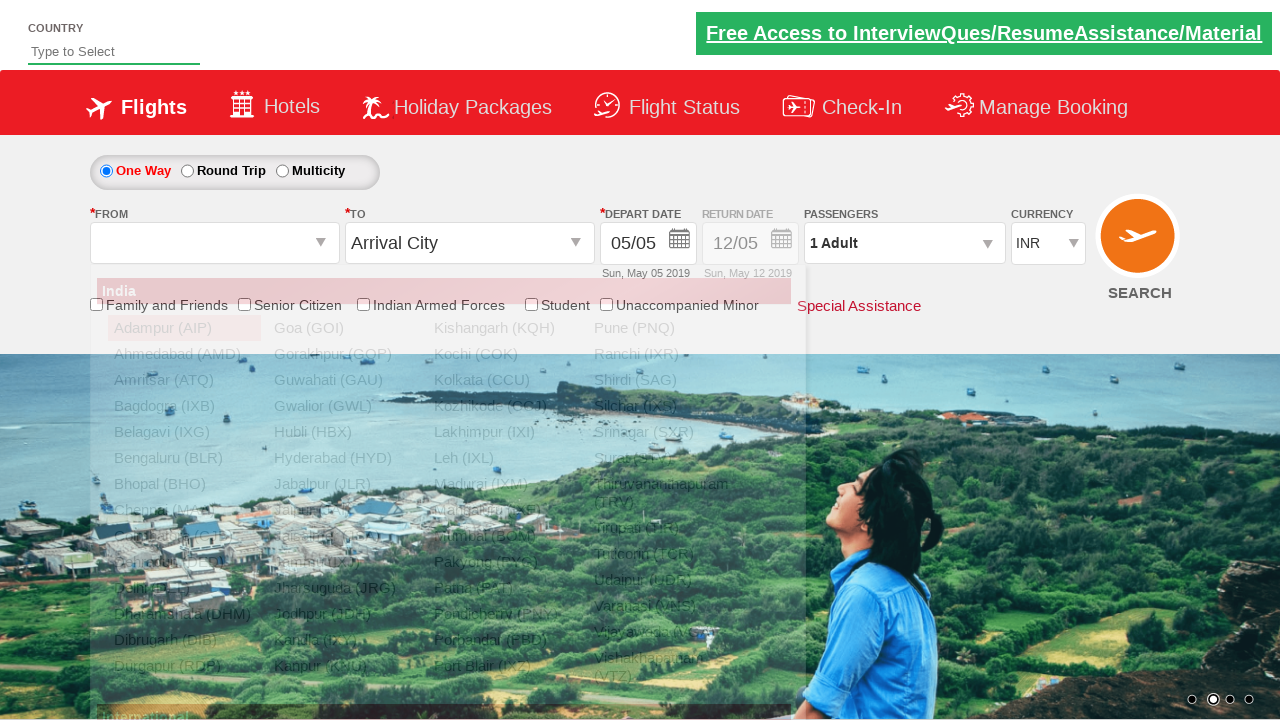

Selected Bangalore (BLR) as origin city at (184, 458) on a[value='BLR']
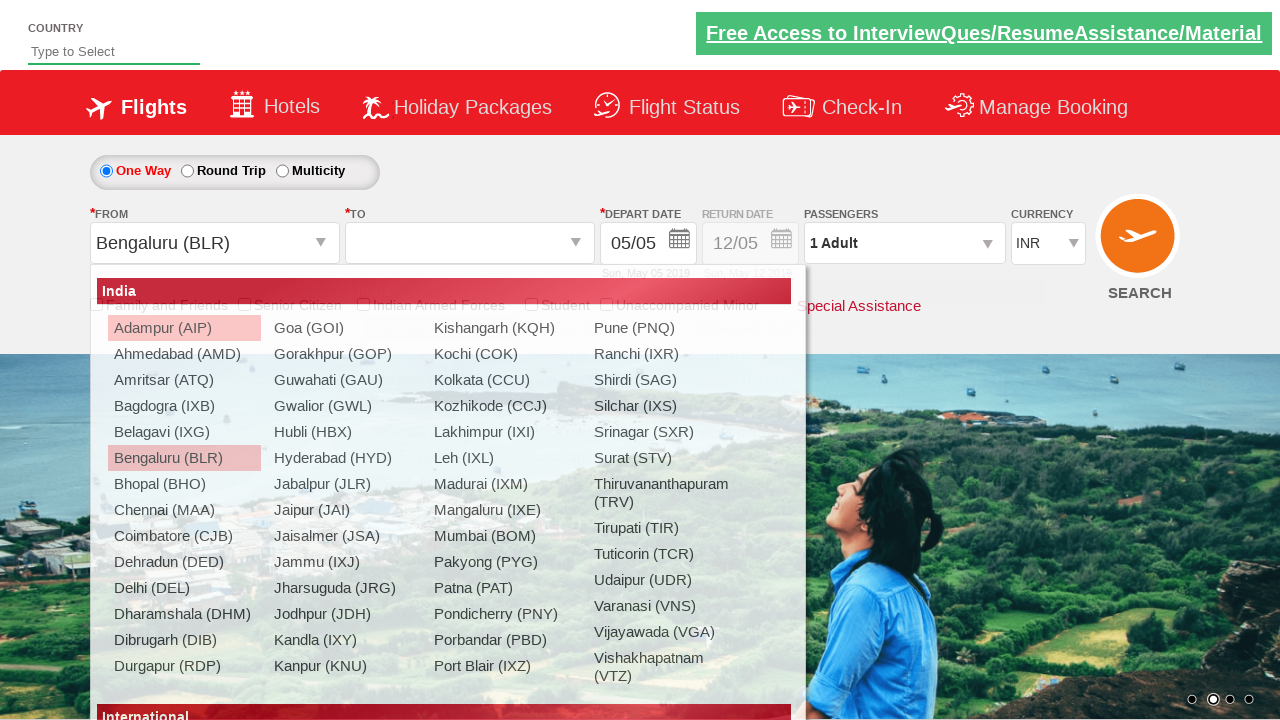

Waited 1 second for destination dropdown to be ready
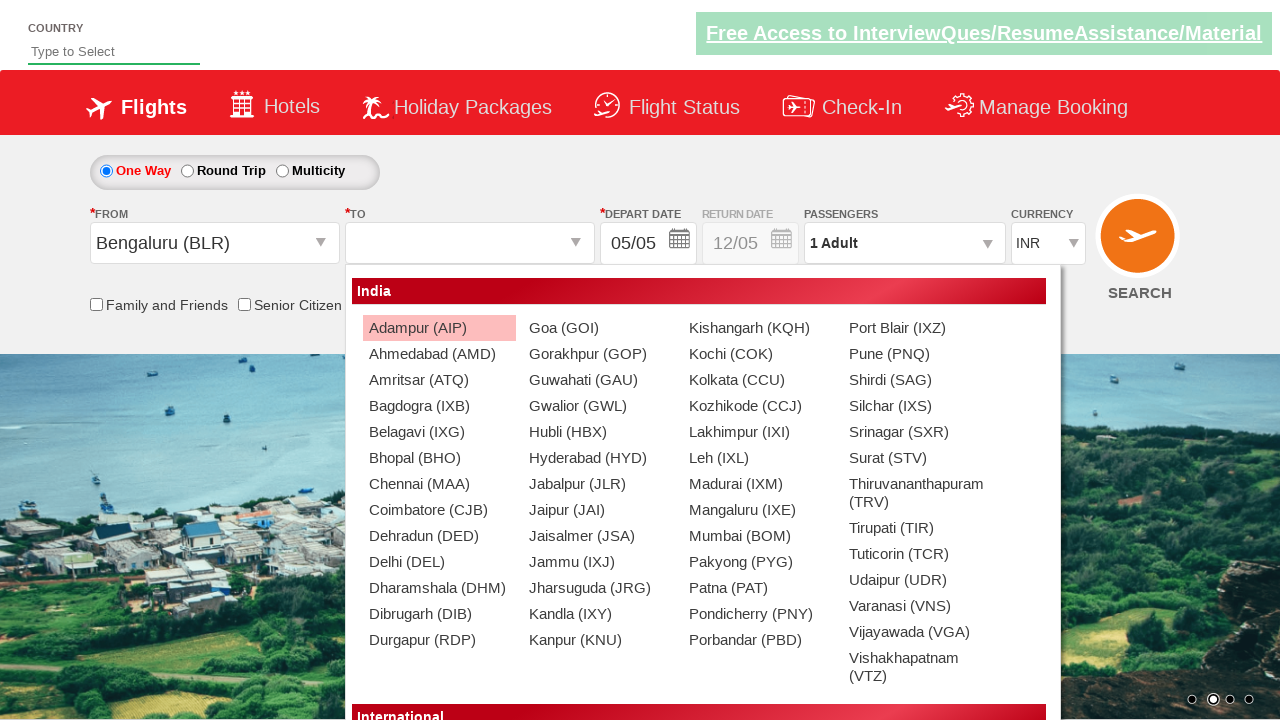

Selected Chennai (MAA) as destination city at (439, 484) on #glsctl00_mainContent_ddl_destinationStation1_CTNR a[value='MAA']
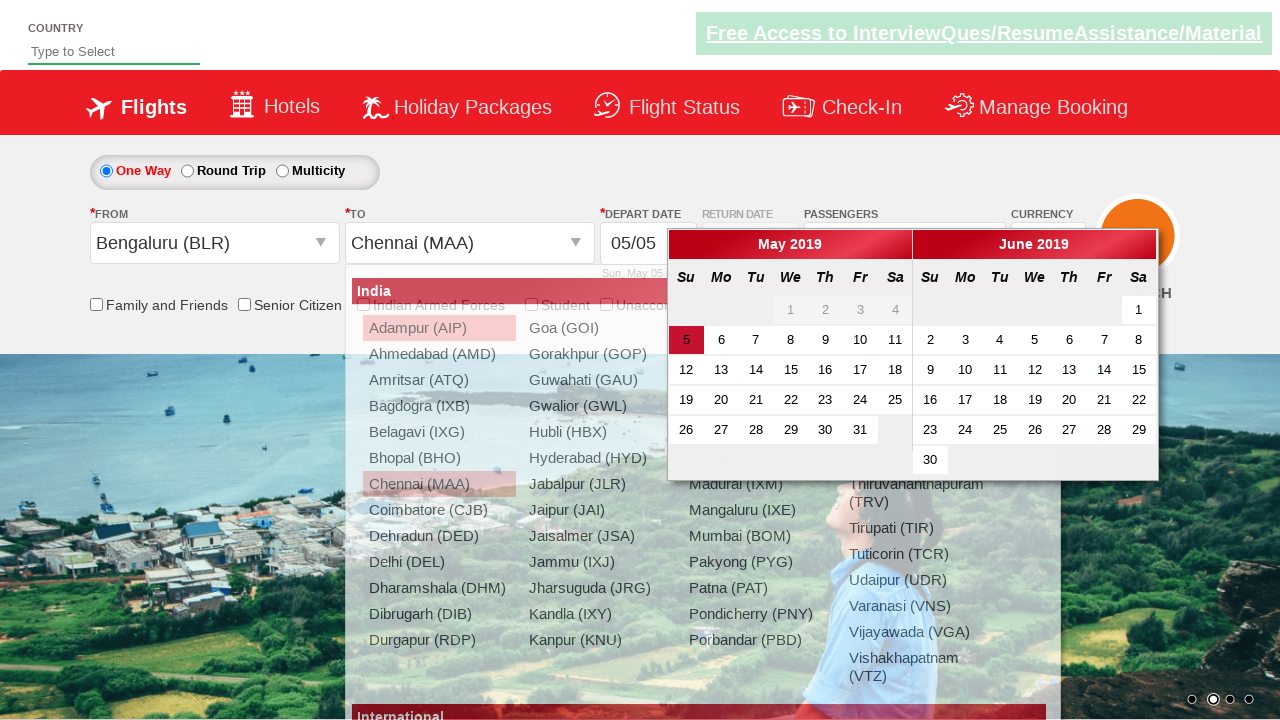

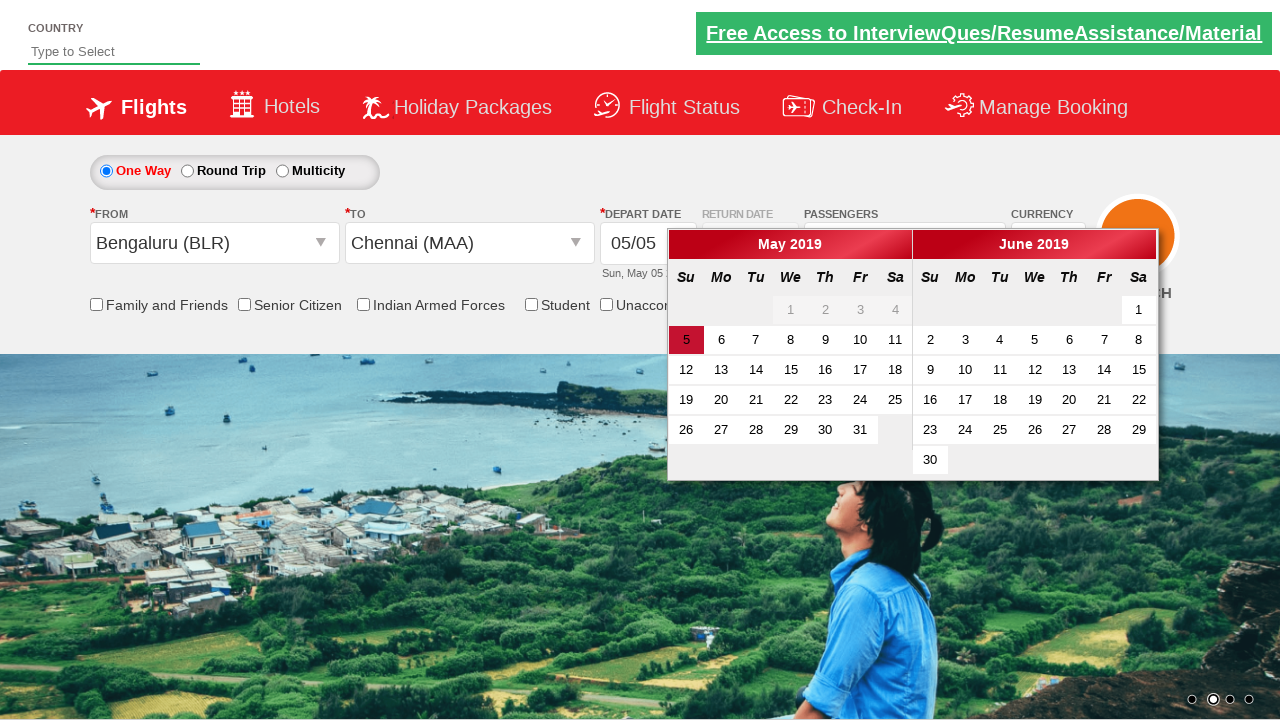